Navigates to demoqa.com browser windows page and then navigates to YouTube

Starting URL: https://demoqa.com/browser-windows

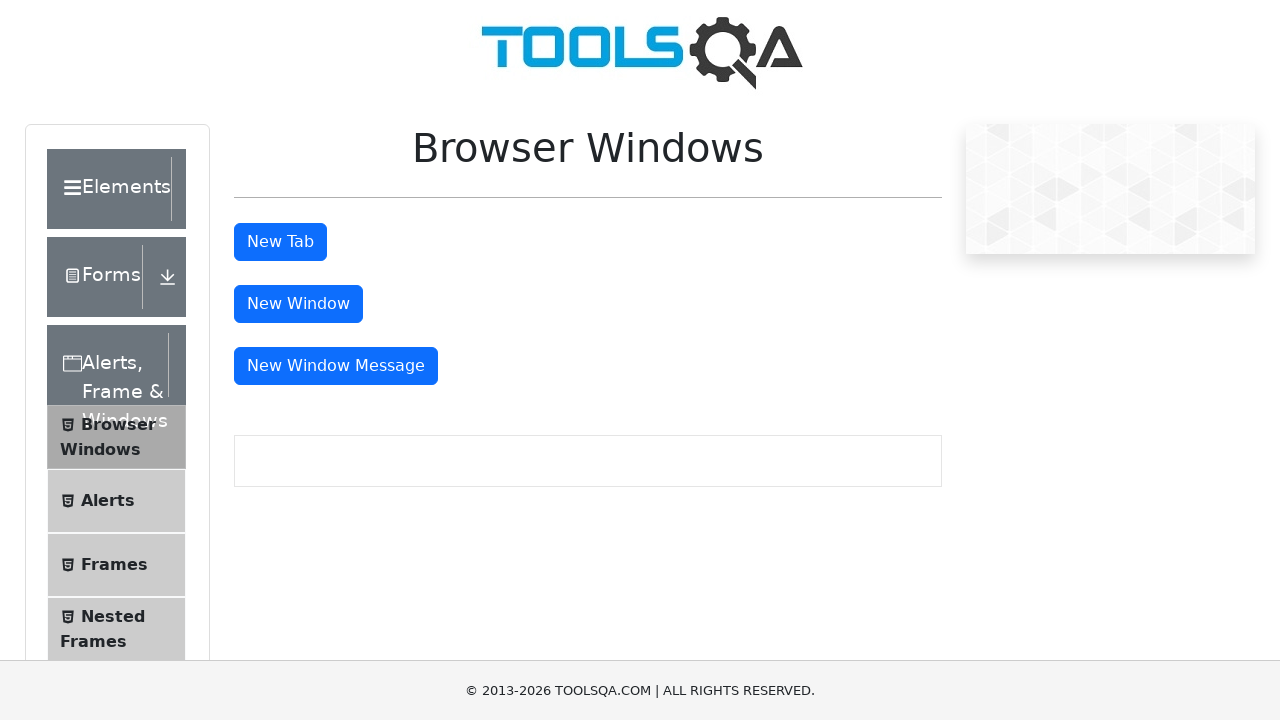

Navigated to demoqa.com browser windows page
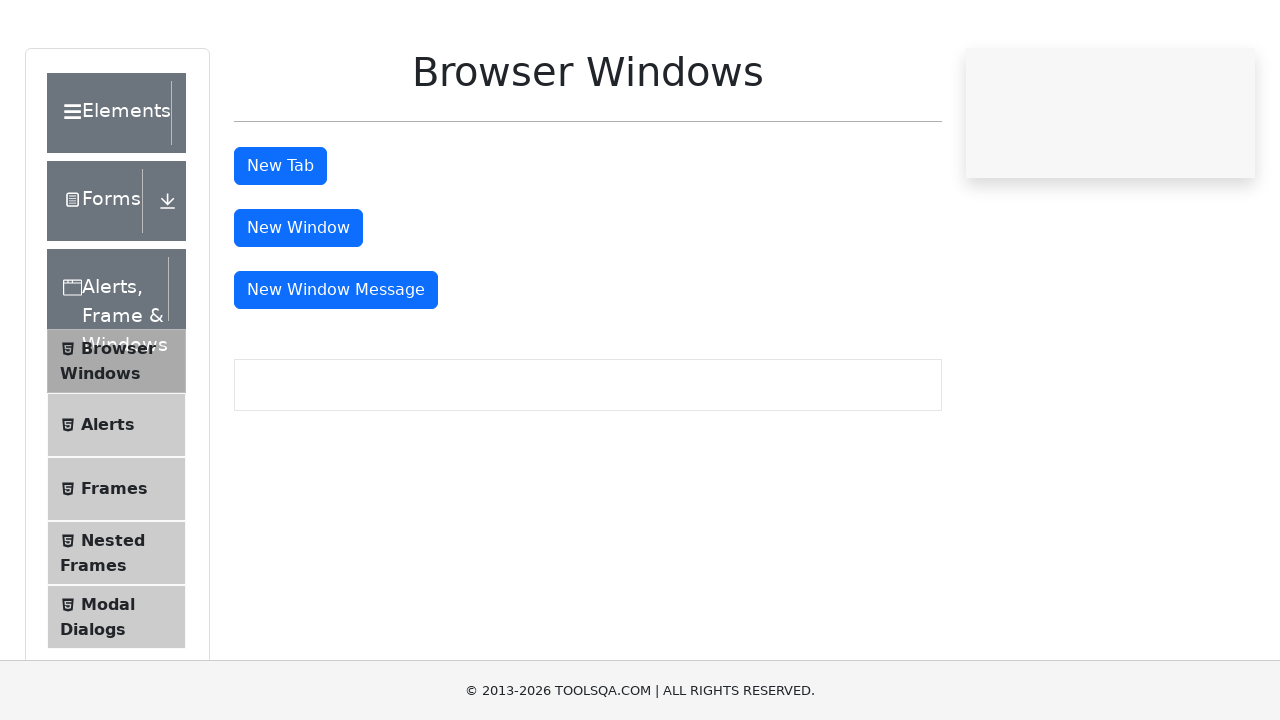

Navigated to YouTube
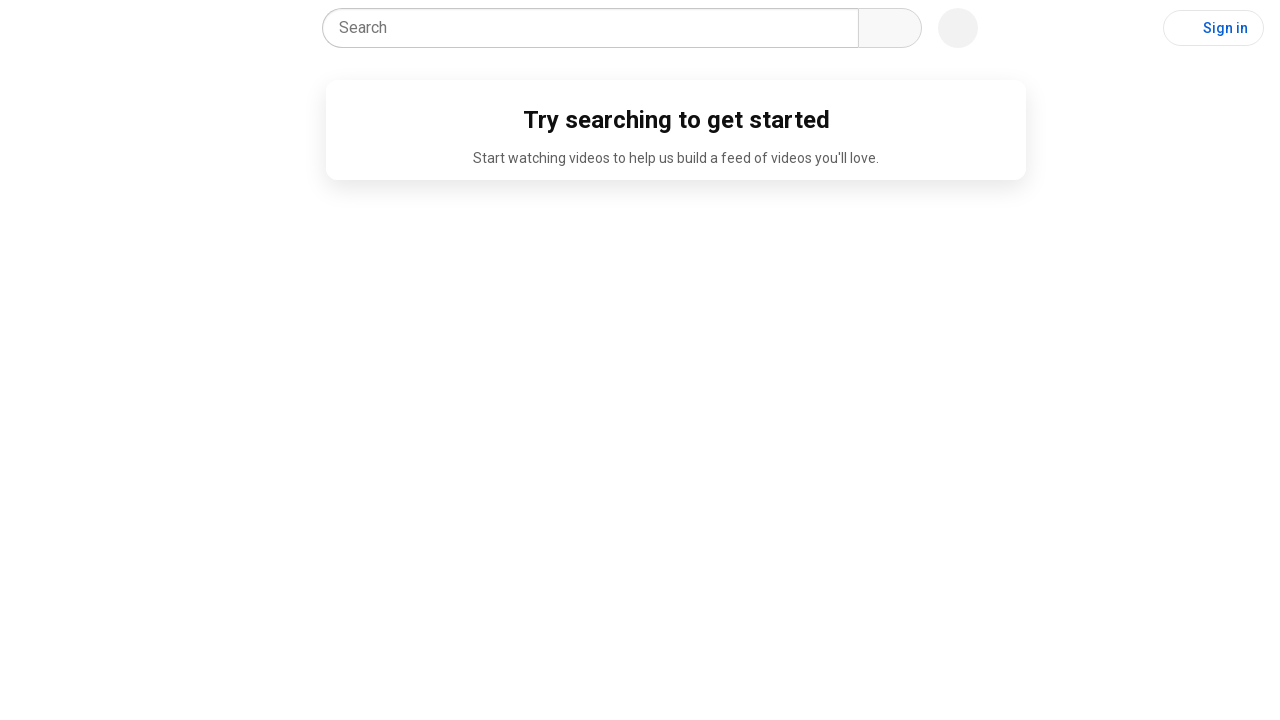

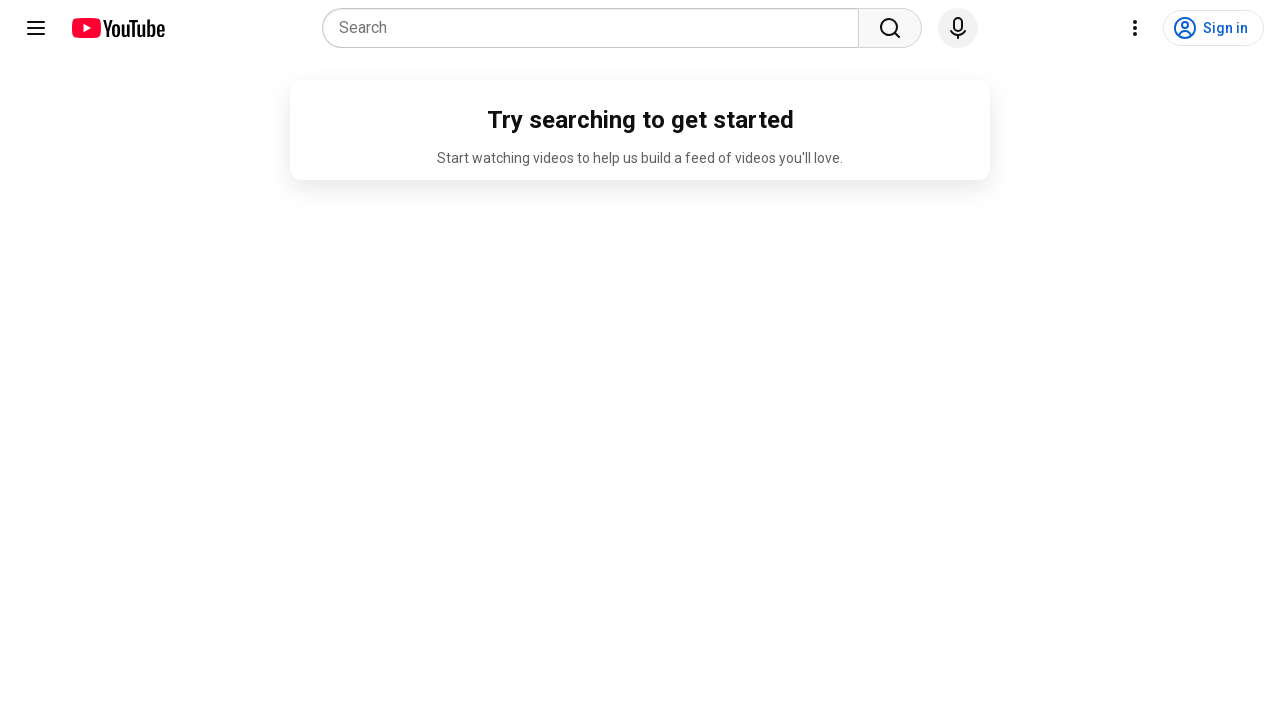